Clicks on the Tutorials navigation button on W3Schools

Starting URL: https://www.w3schools.com/

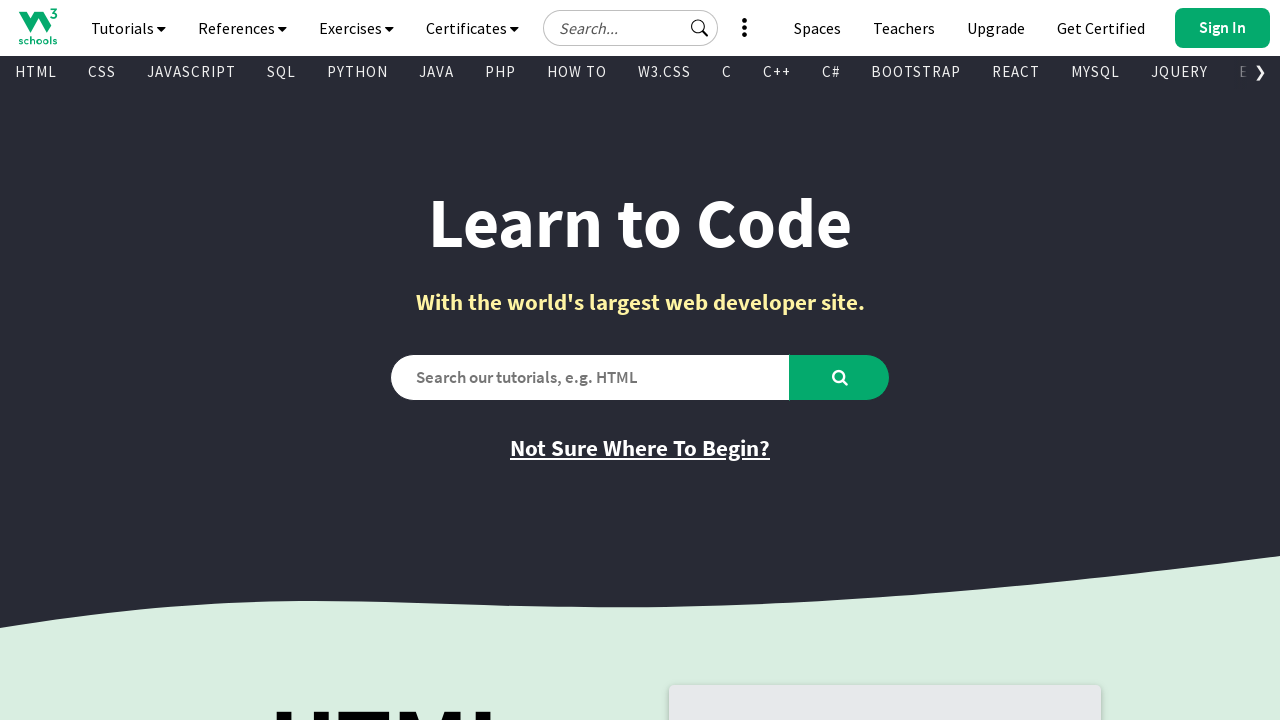

Clicked Tutorials navigation button on W3Schools at (128, 28) on #navbtn_tutorials
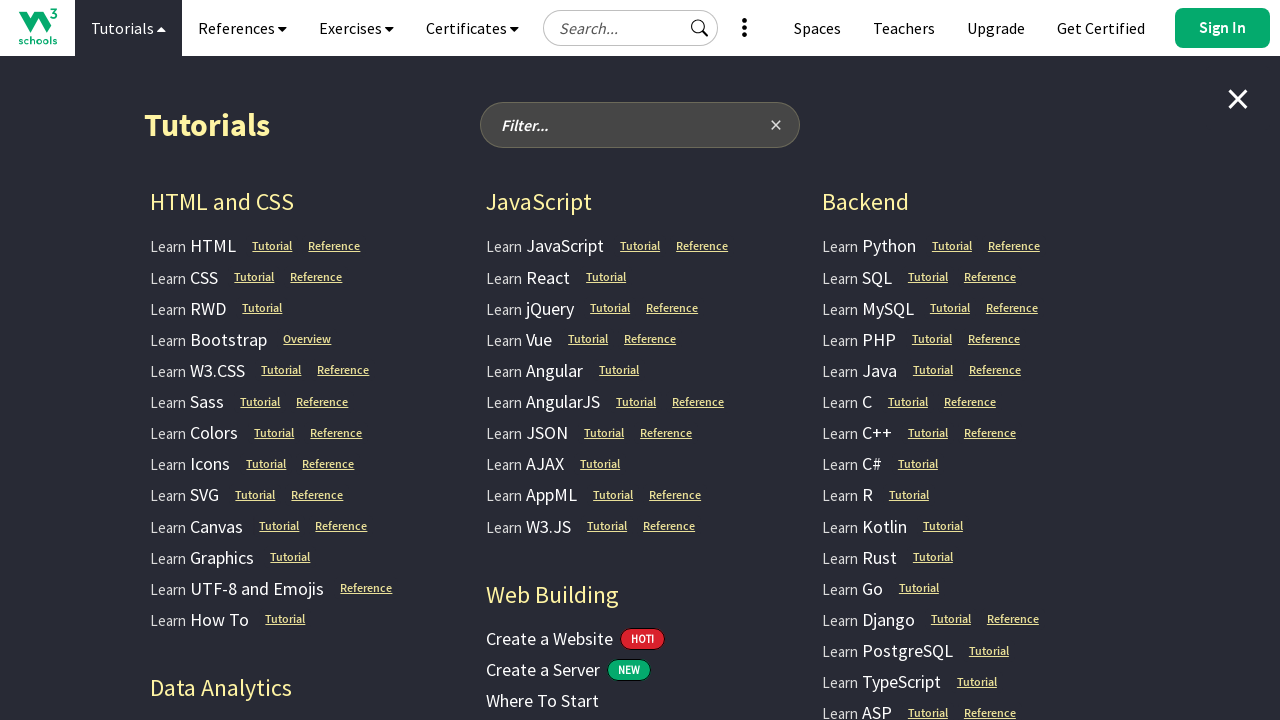

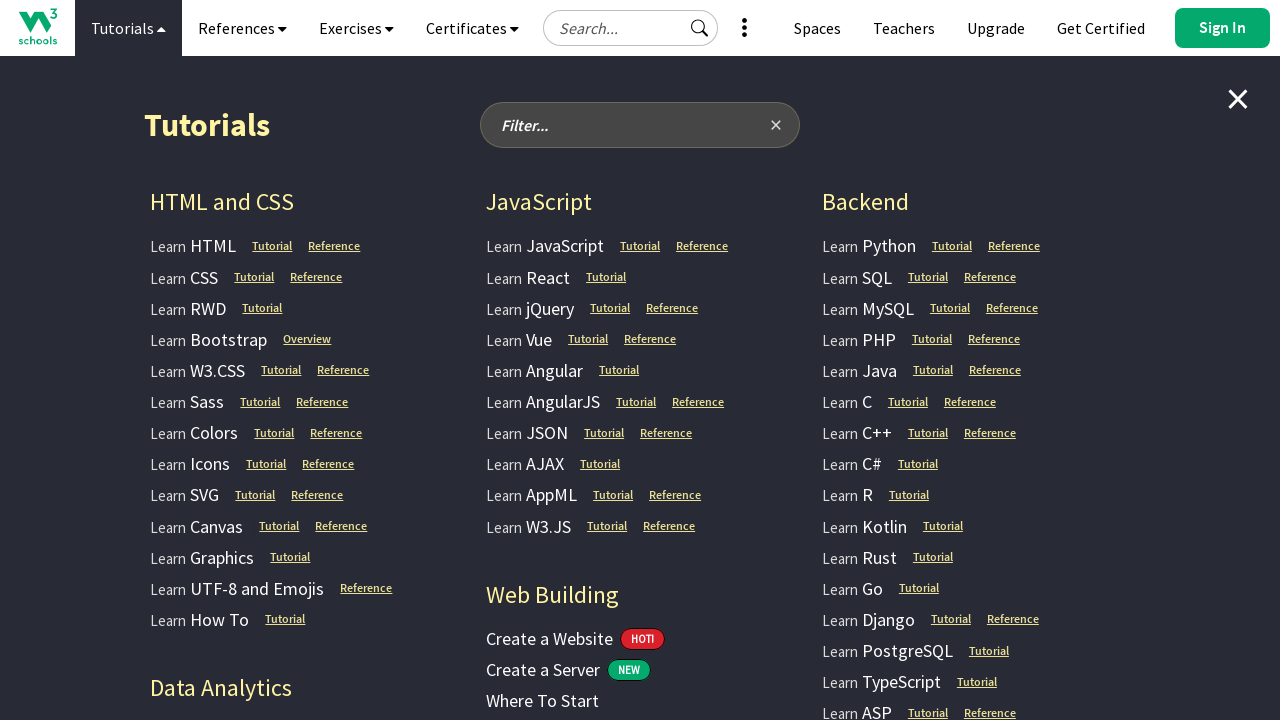